Tests iframe handling by switching to a frame on a demo page and entering text into an input field within that frame.

Starting URL: http://demo.automationtesting.in/Frames.html

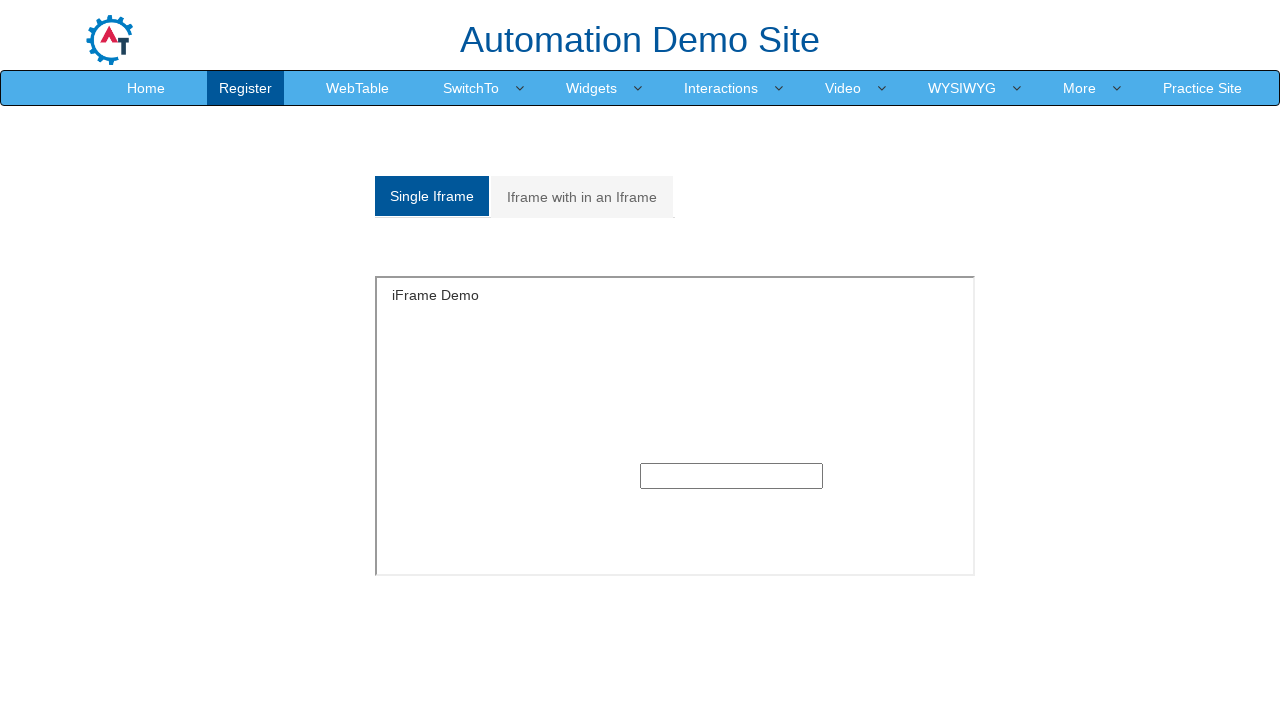

Navigated to Frames demo page
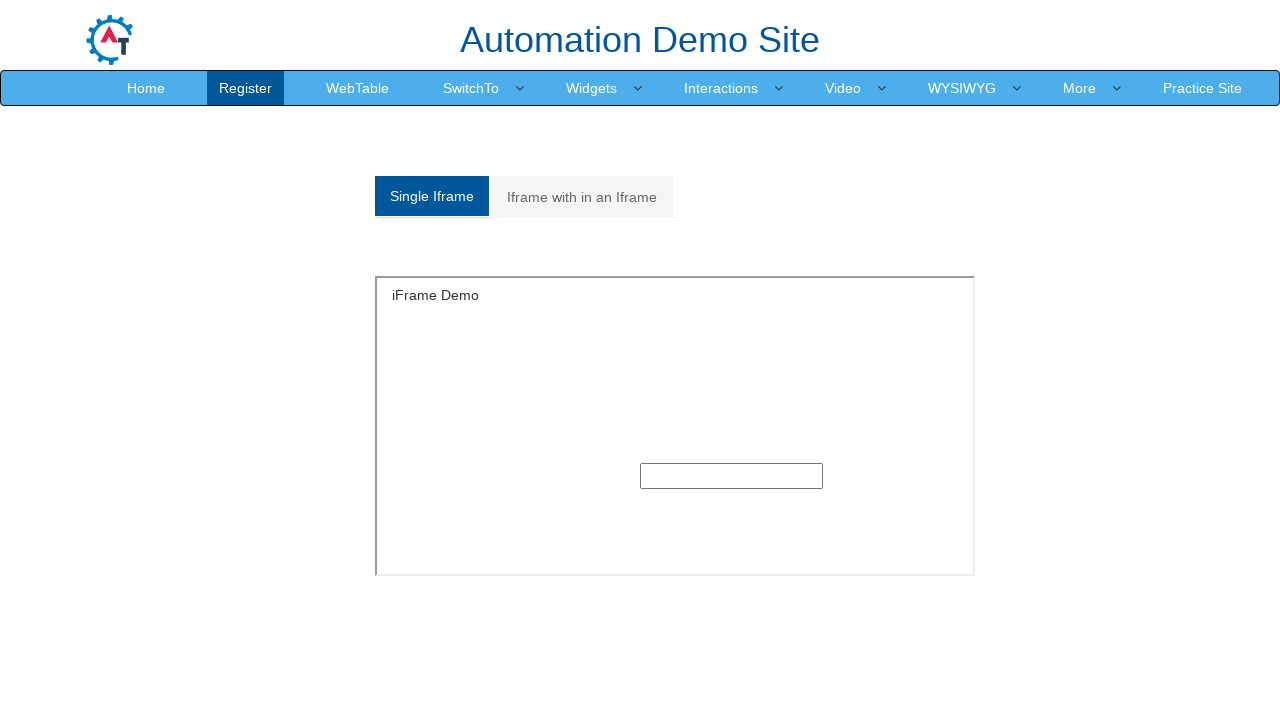

Located the left-side iframe with specified dimensions
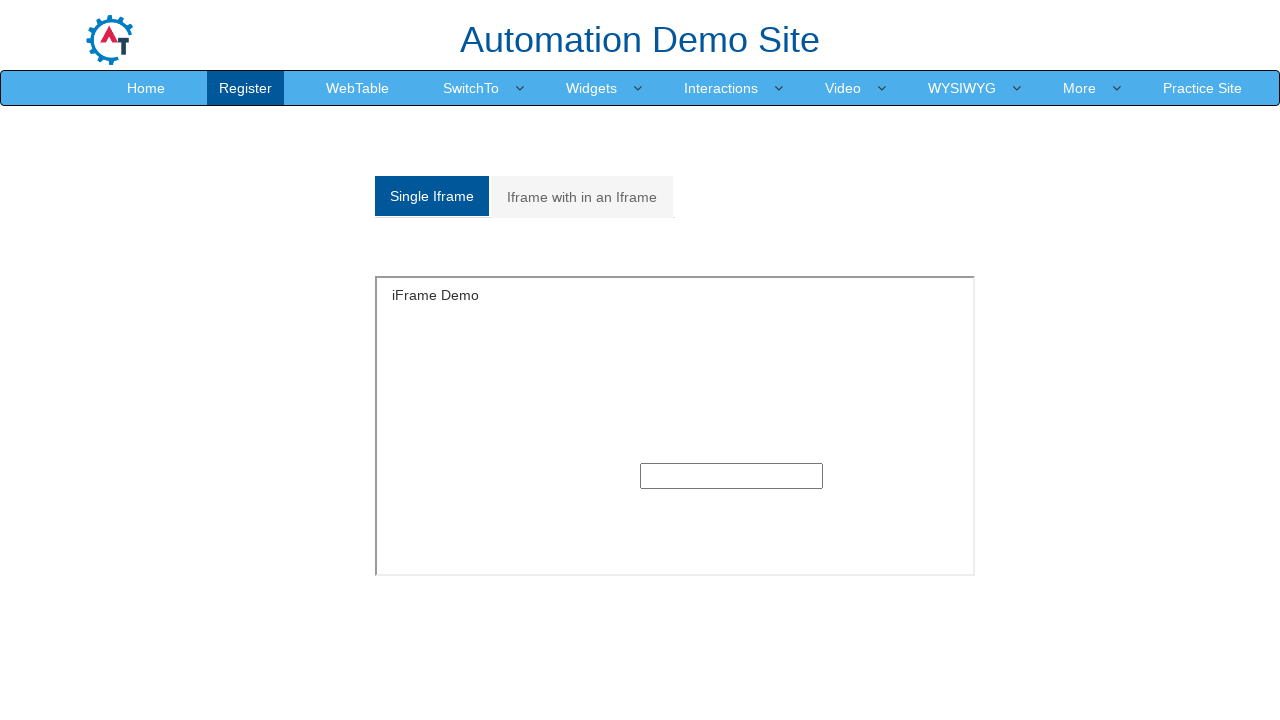

Filled text input field within iframe with 'testuser_marco' on iframe[style*='float: left'][style*='height: 300px'][style*='width: 600px'] >> i
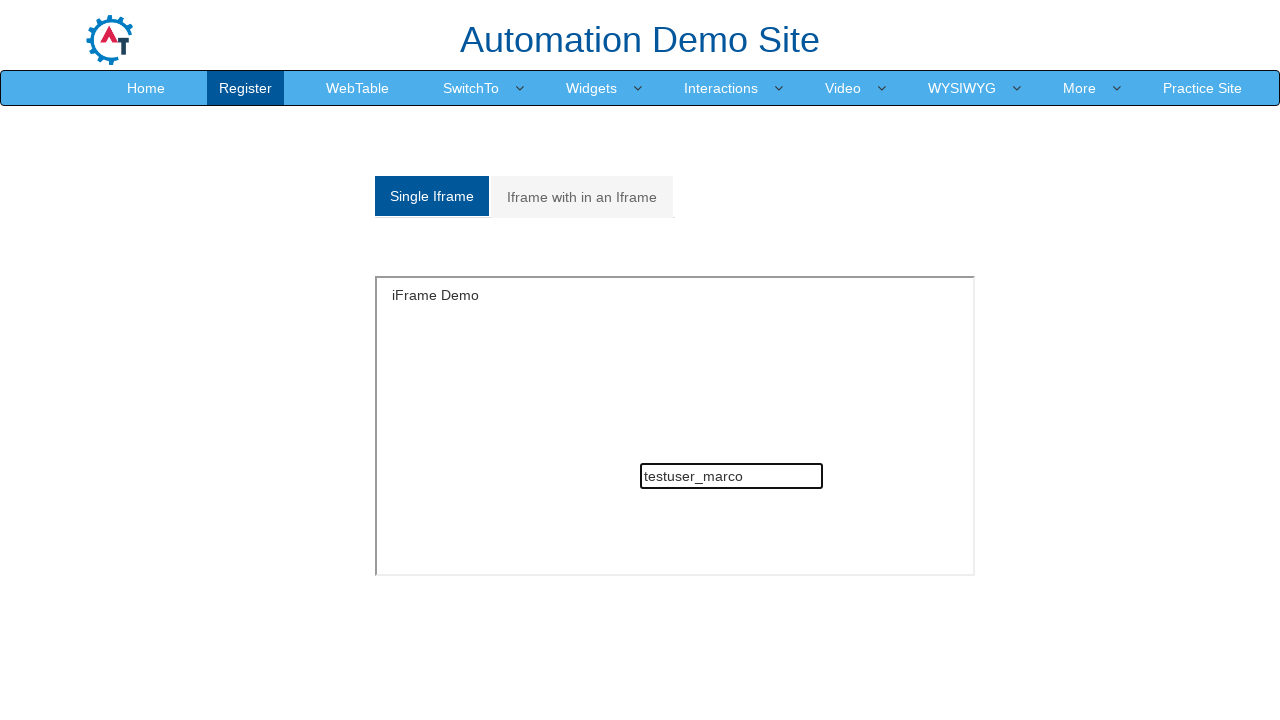

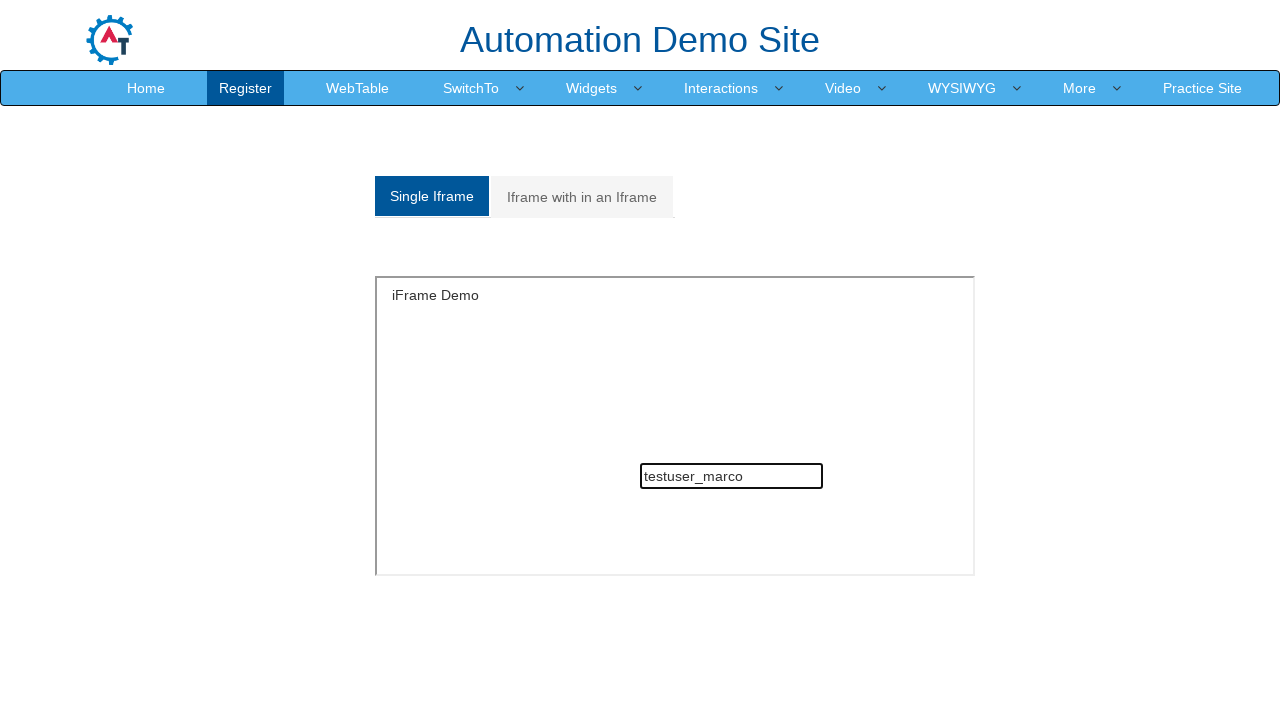